Tests radio button handling by clicking through different radio button options dynamically, first clicking each one in sequence, then specifically selecting the "Butter" option

Starting URL: http://www.echoecho.com/htmlforms10.htm

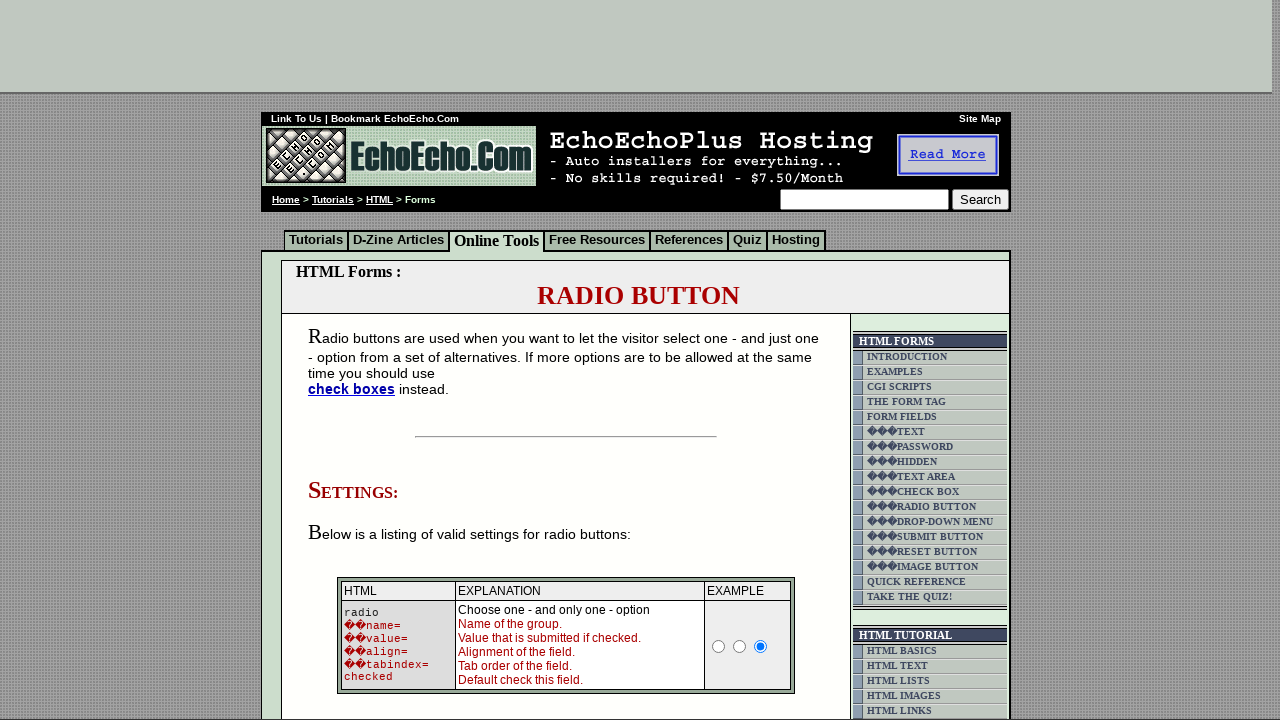

Clicked the 'Cheese' radio button at (356, 360) on input[value='Cheese']
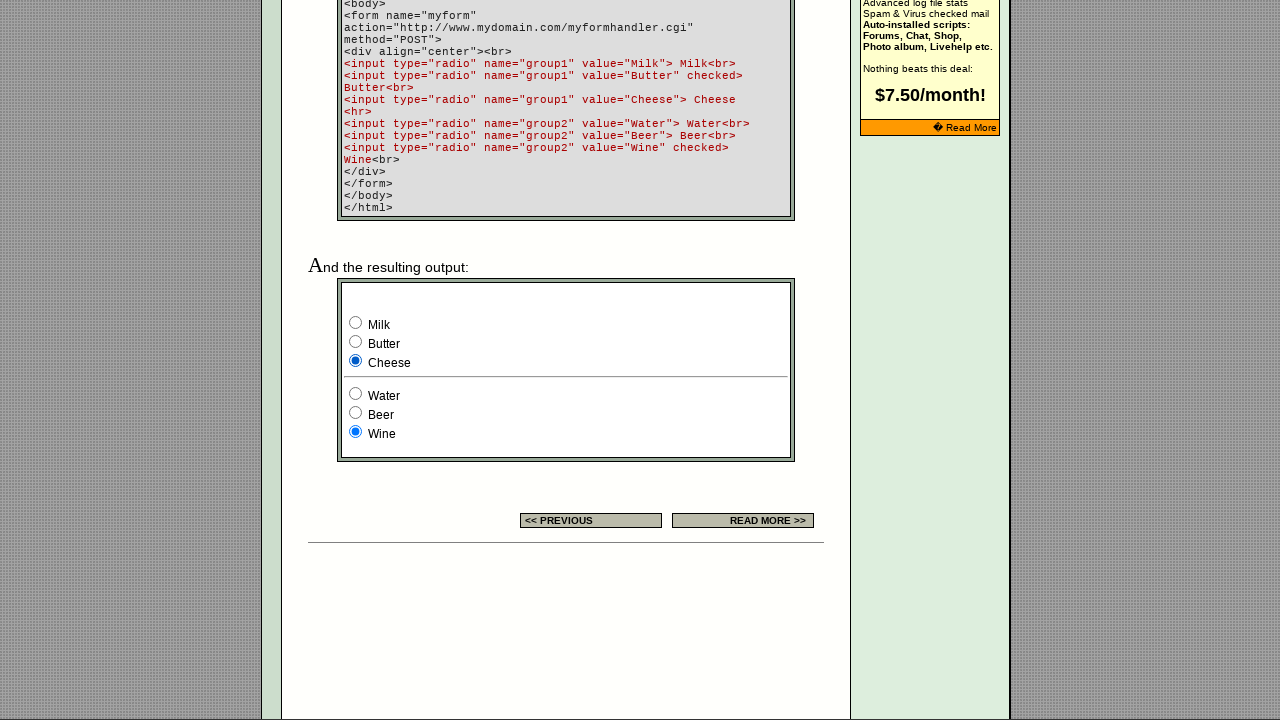

Clicked radio button at index 0 at (356, 322) on input[name='group1'] >> nth=0
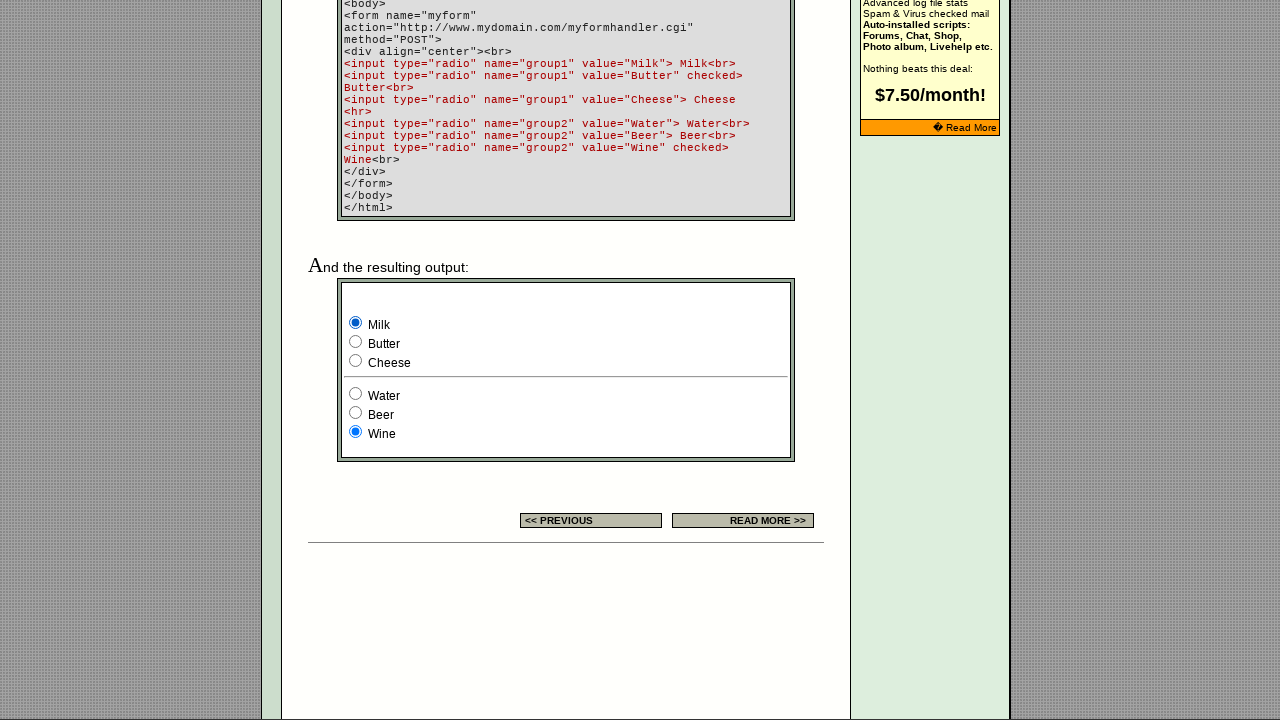

Clicked radio button at index 1 at (356, 342) on input[name='group1'] >> nth=1
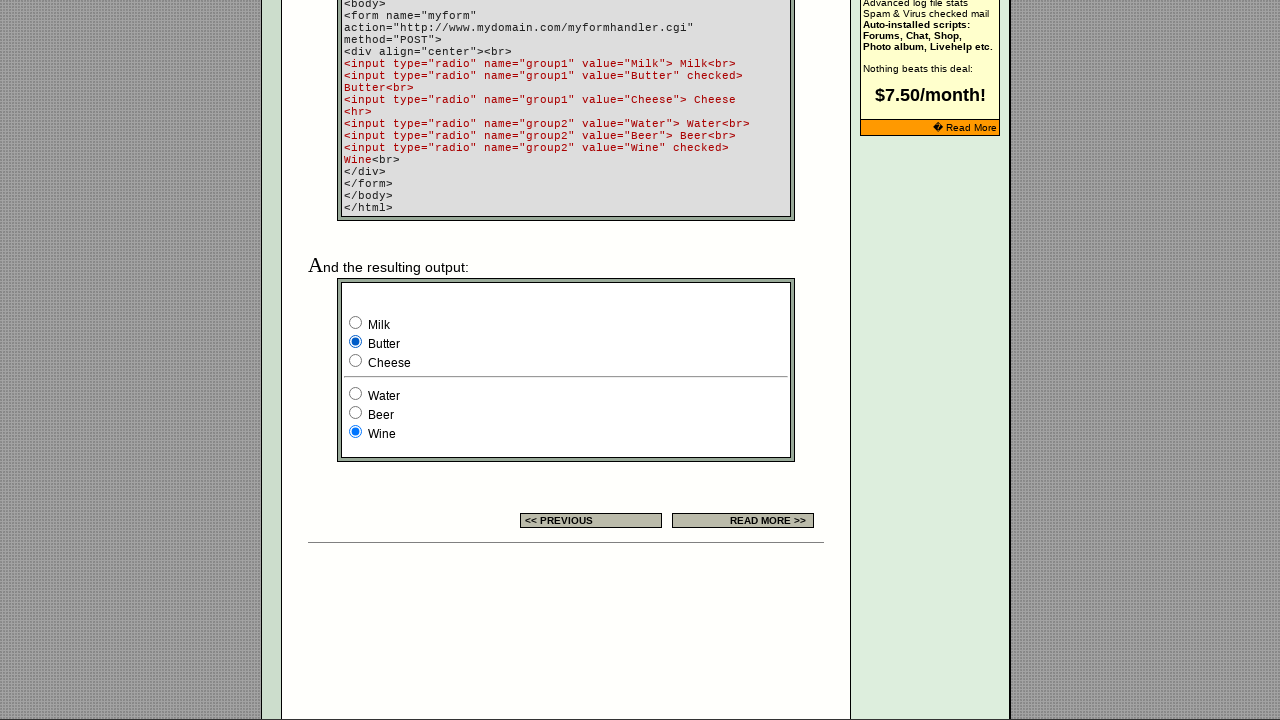

Clicked radio button at index 2 at (356, 360) on input[name='group1'] >> nth=2
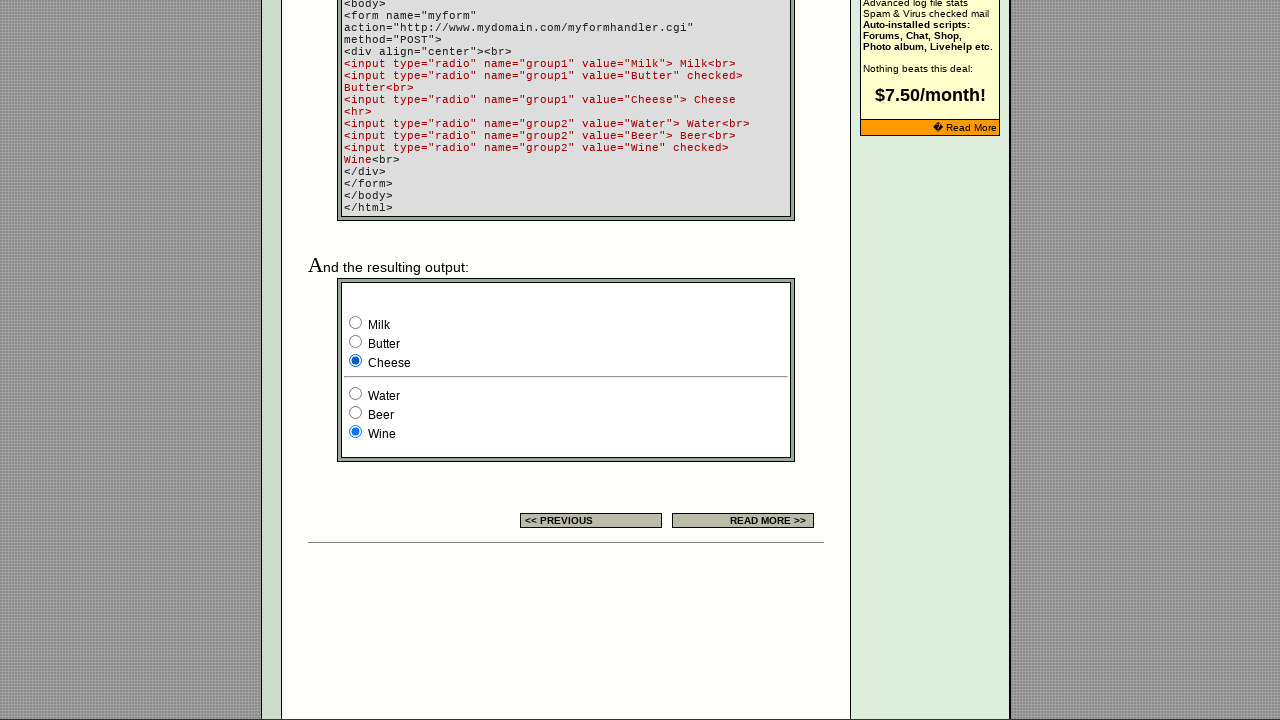

Clicked the 'Butter' radio button at (356, 342) on input[name='group1'] >> nth=1
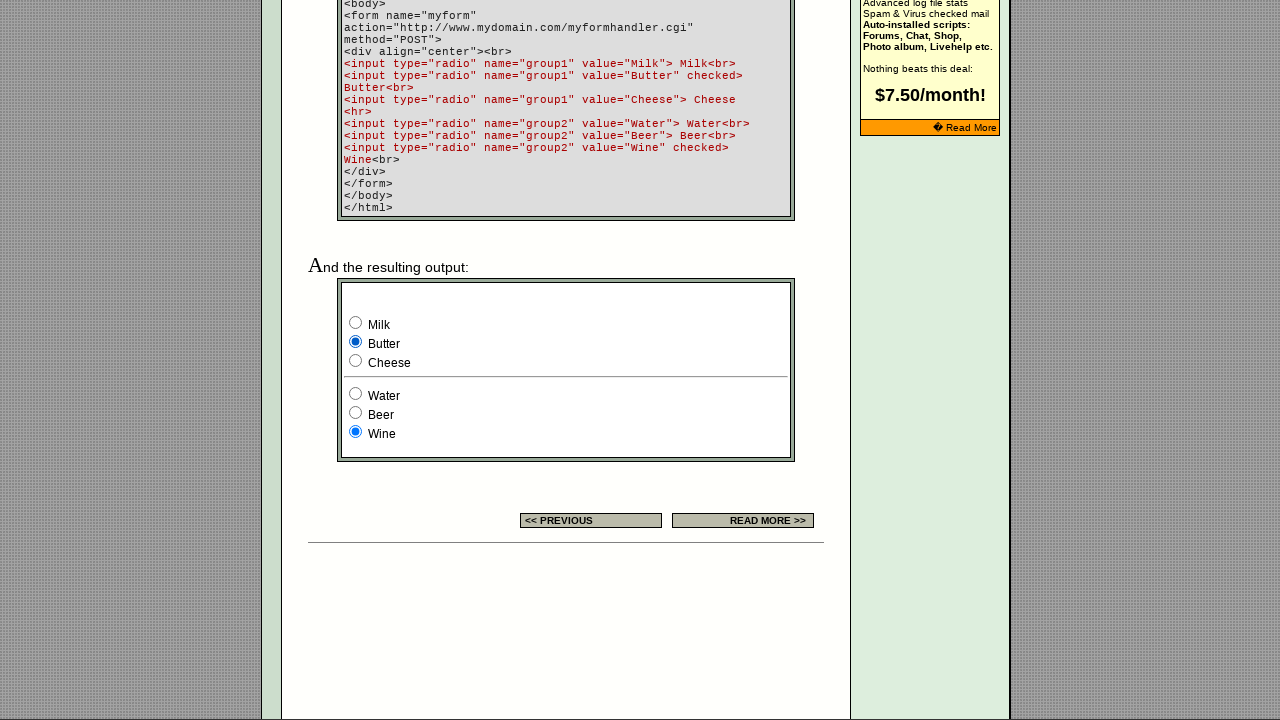

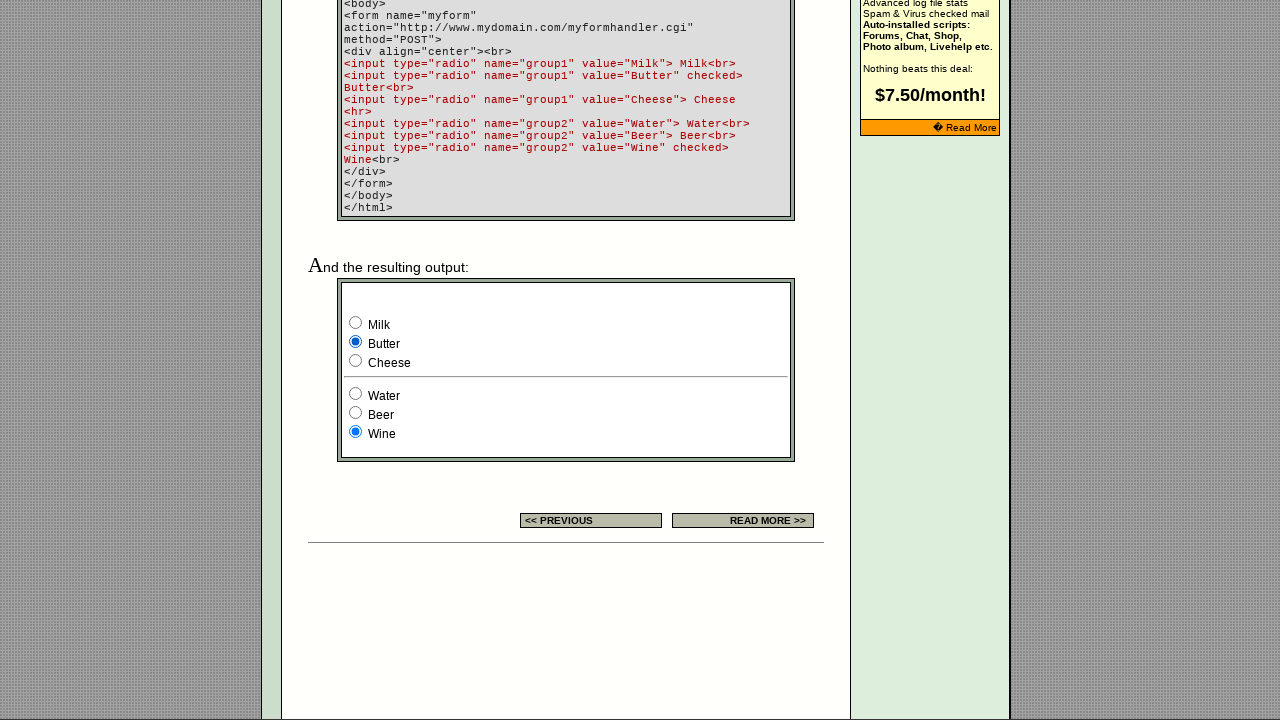